Solves a math problem on the page by extracting a value, calculating the answer, filling in the result, selecting checkboxes and radio buttons, then submitting the form

Starting URL: https://suninjuly.github.io/math.html

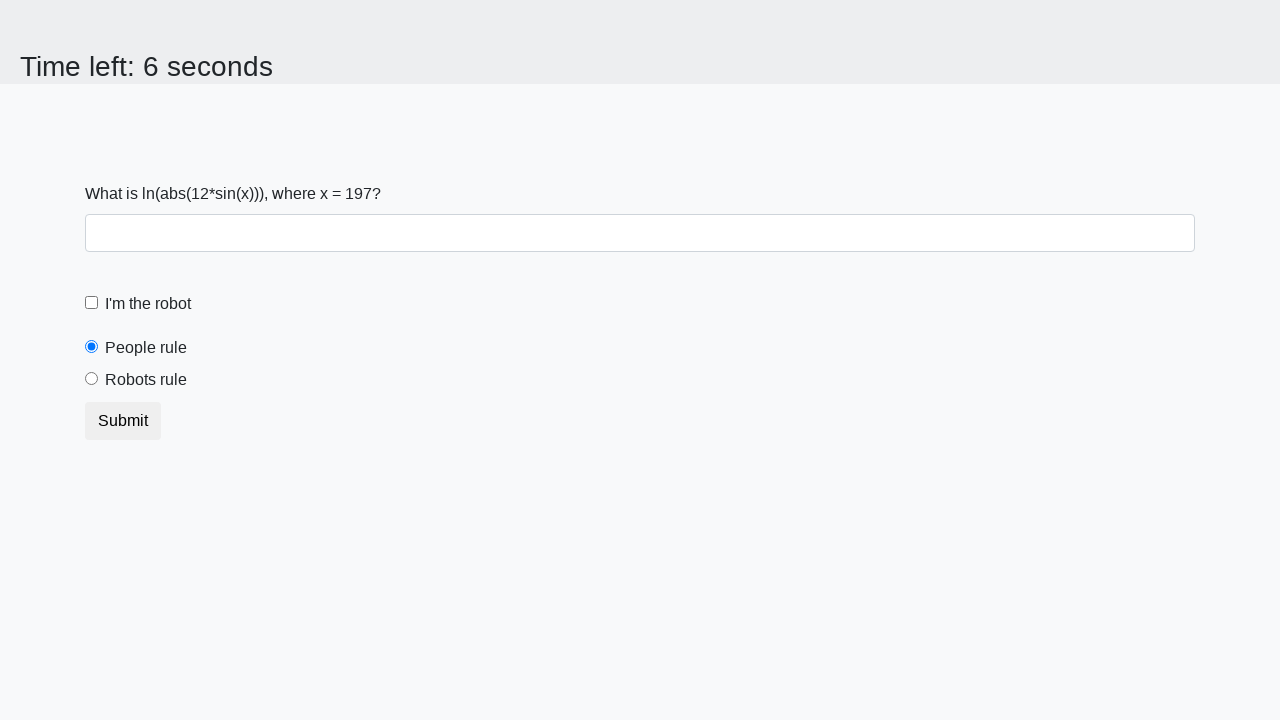

Extracted mathematical value from the page
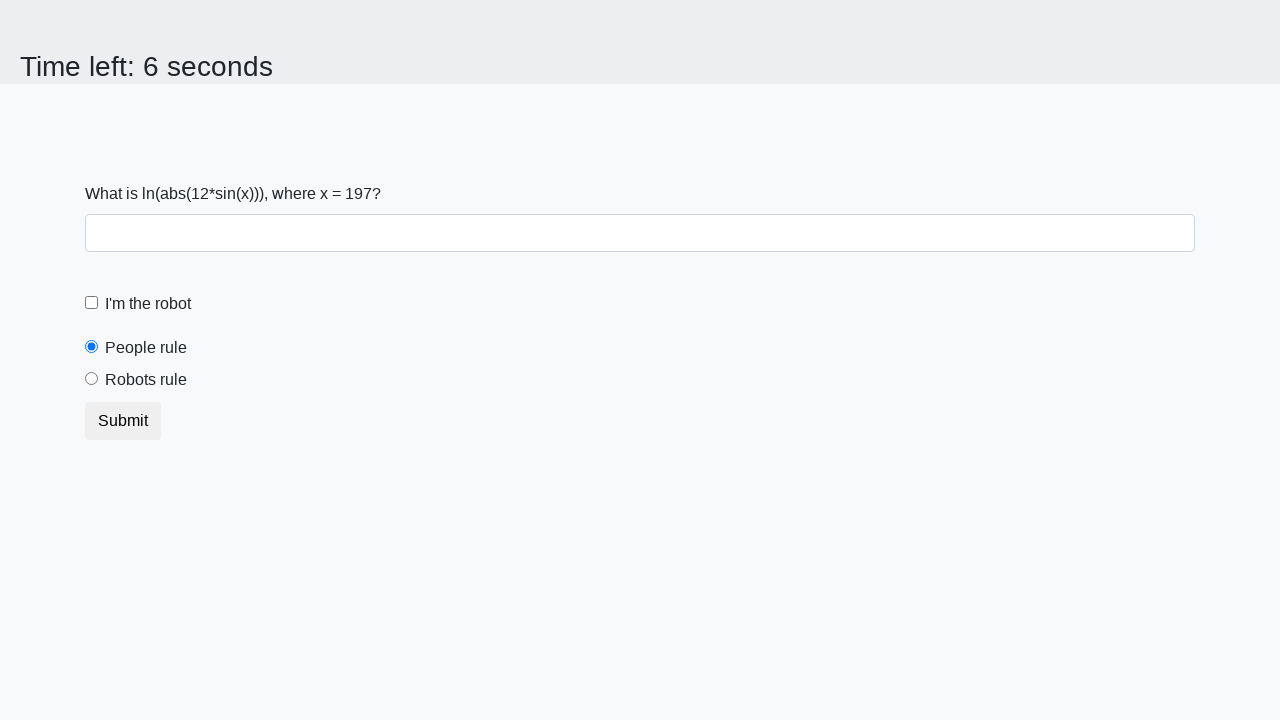

Converted extracted value to integer
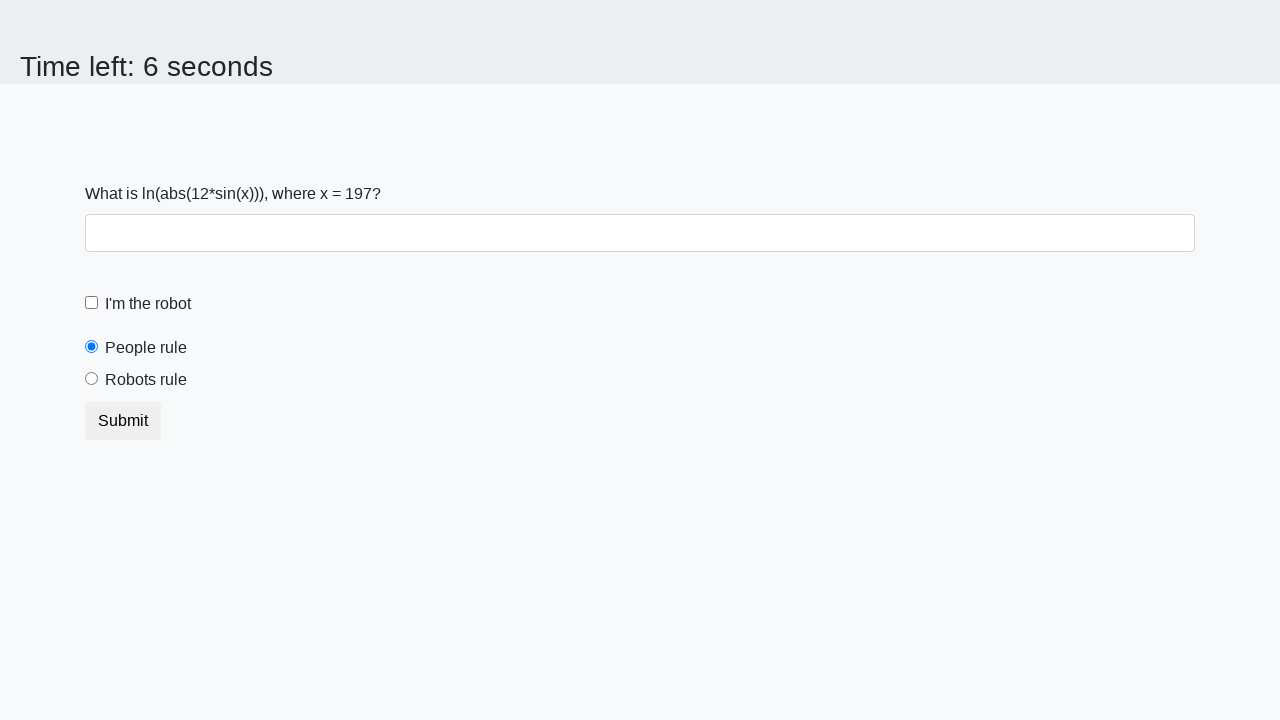

Calculated answer using formula: log(abs(12 * sin(197))) = 2.256506610967826
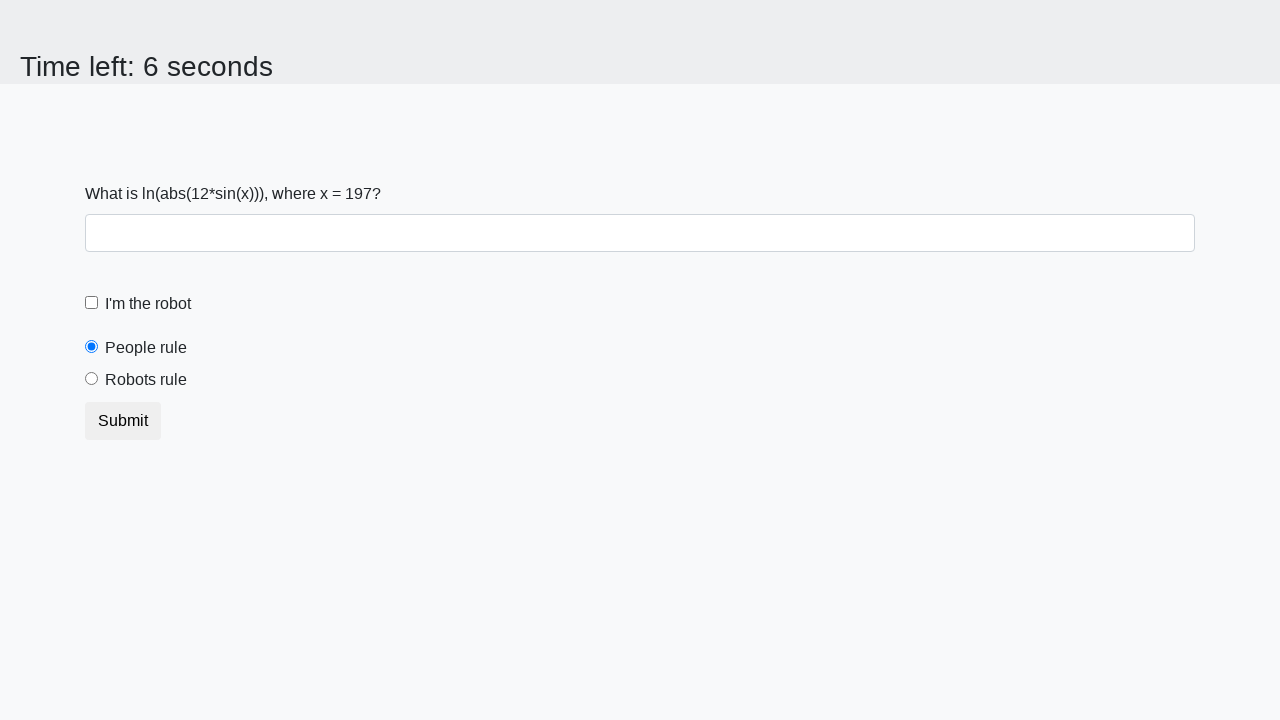

Filled answer field with calculated value: 2.256506610967826 on #answer
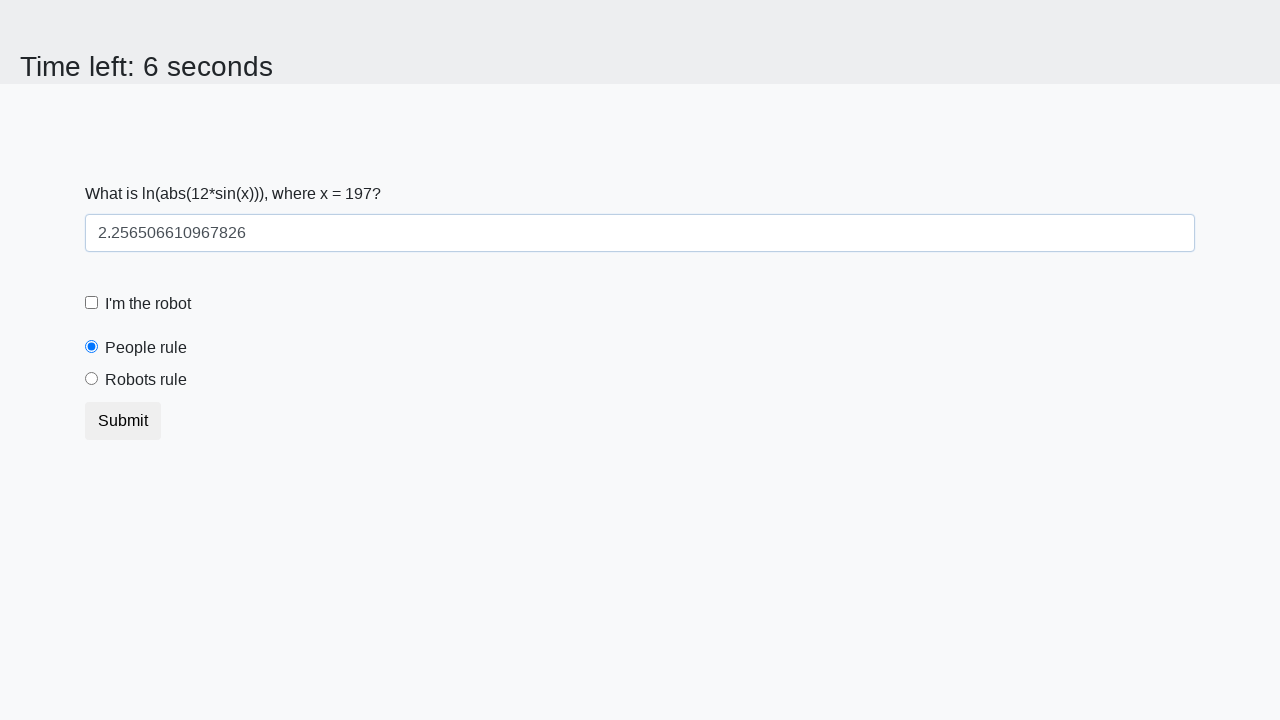

Clicked the robot checkbox at (92, 303) on #robotCheckbox
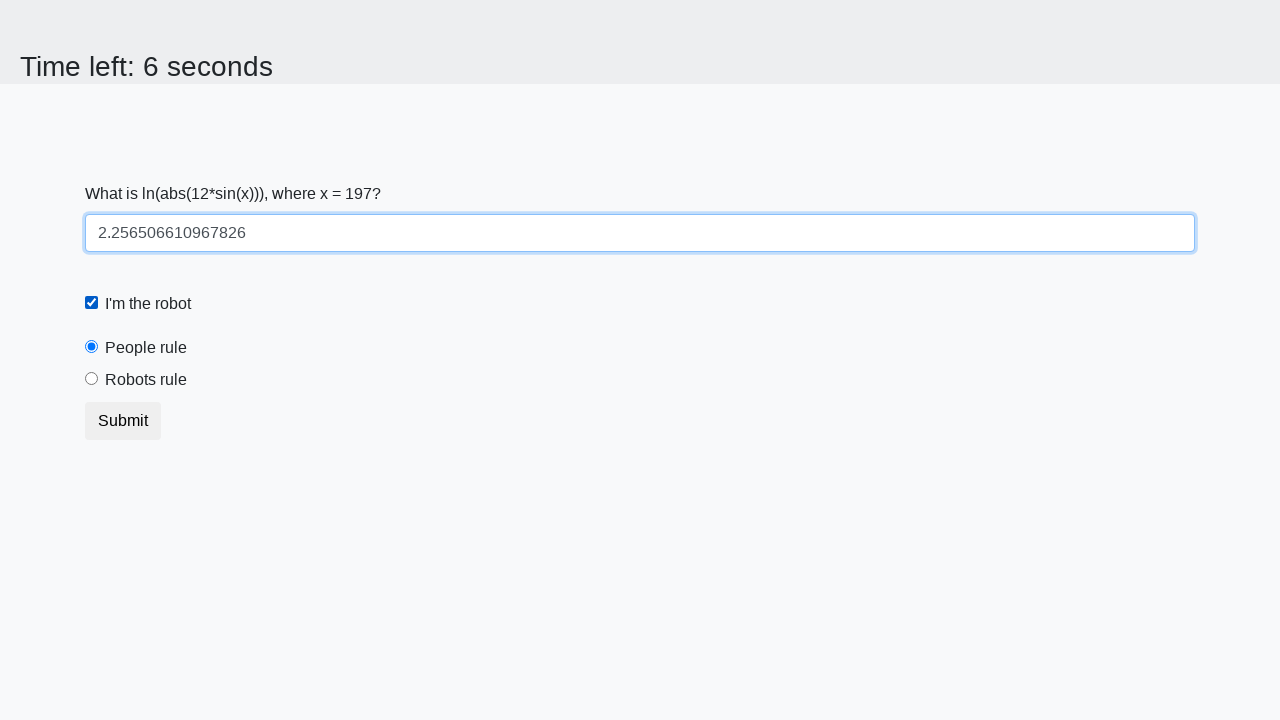

Clicked the 'robots rule' radio button at (92, 379) on #robotsRule
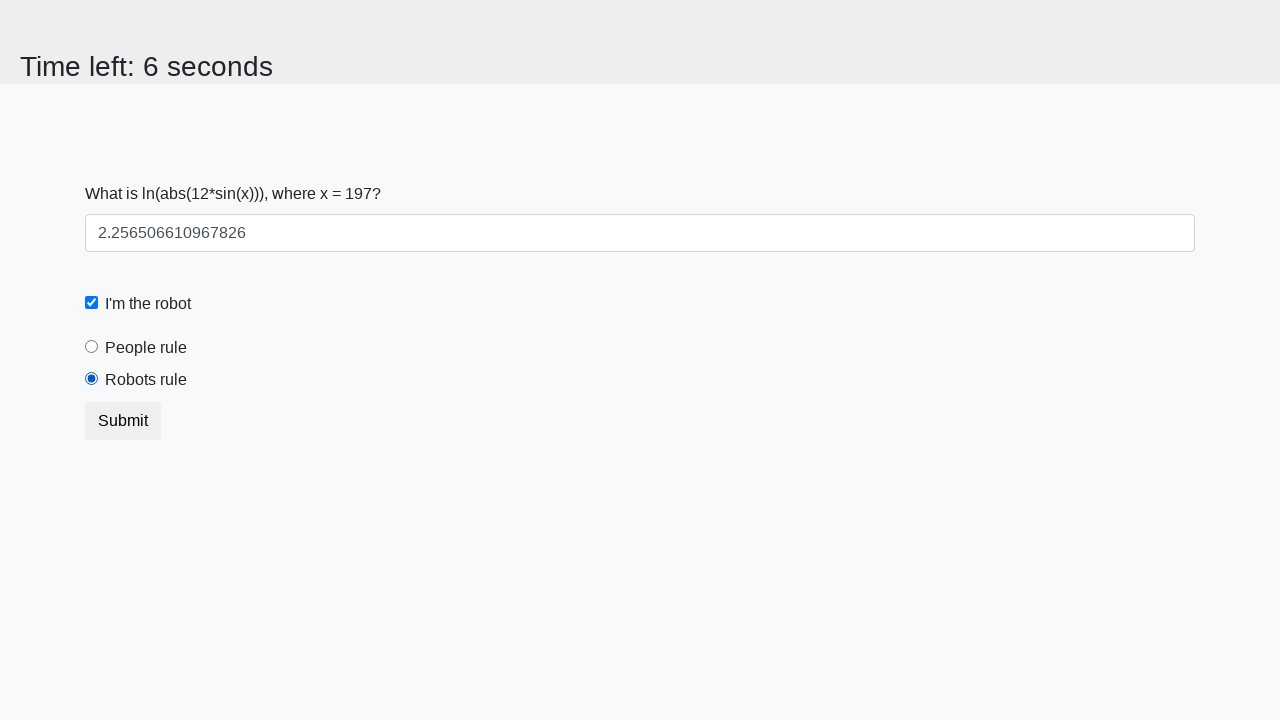

Clicked submit button to submit the form at (123, 421) on .btn
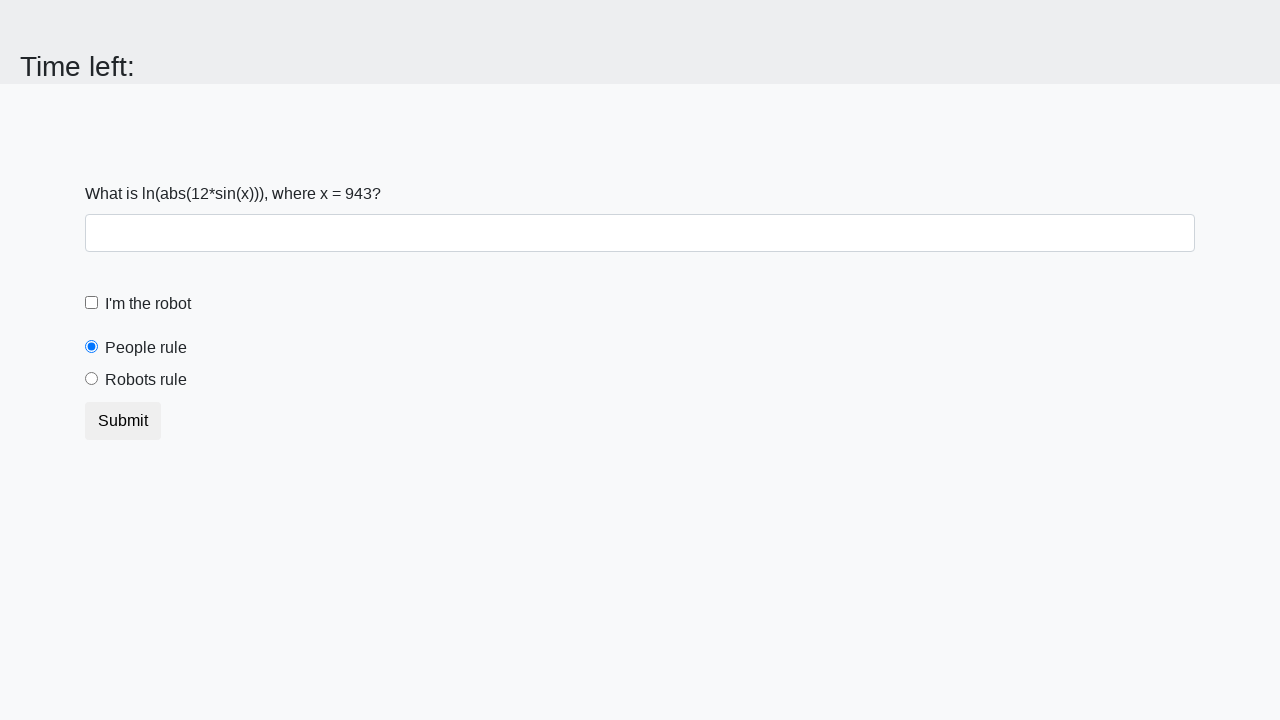

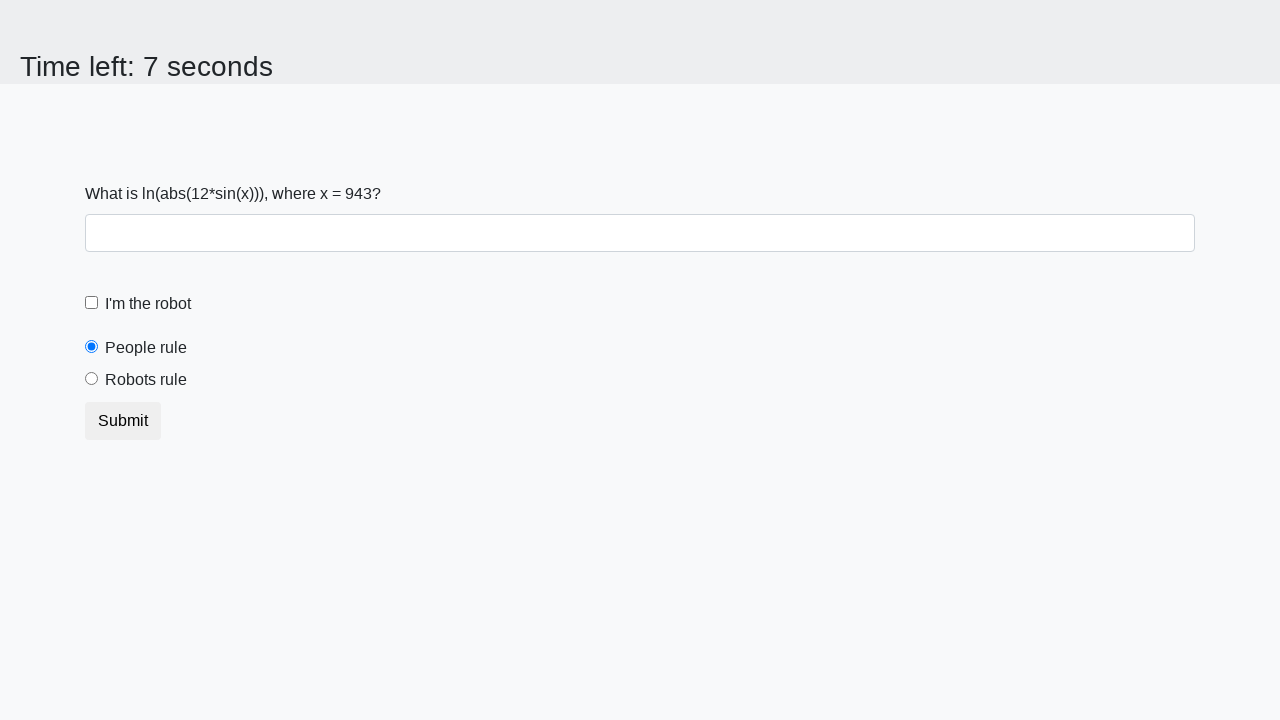